Fills out a contact form with name and message, submits it, and verifies success message appears

Starting URL: https://ultimateqa.com/filling-out-forms/

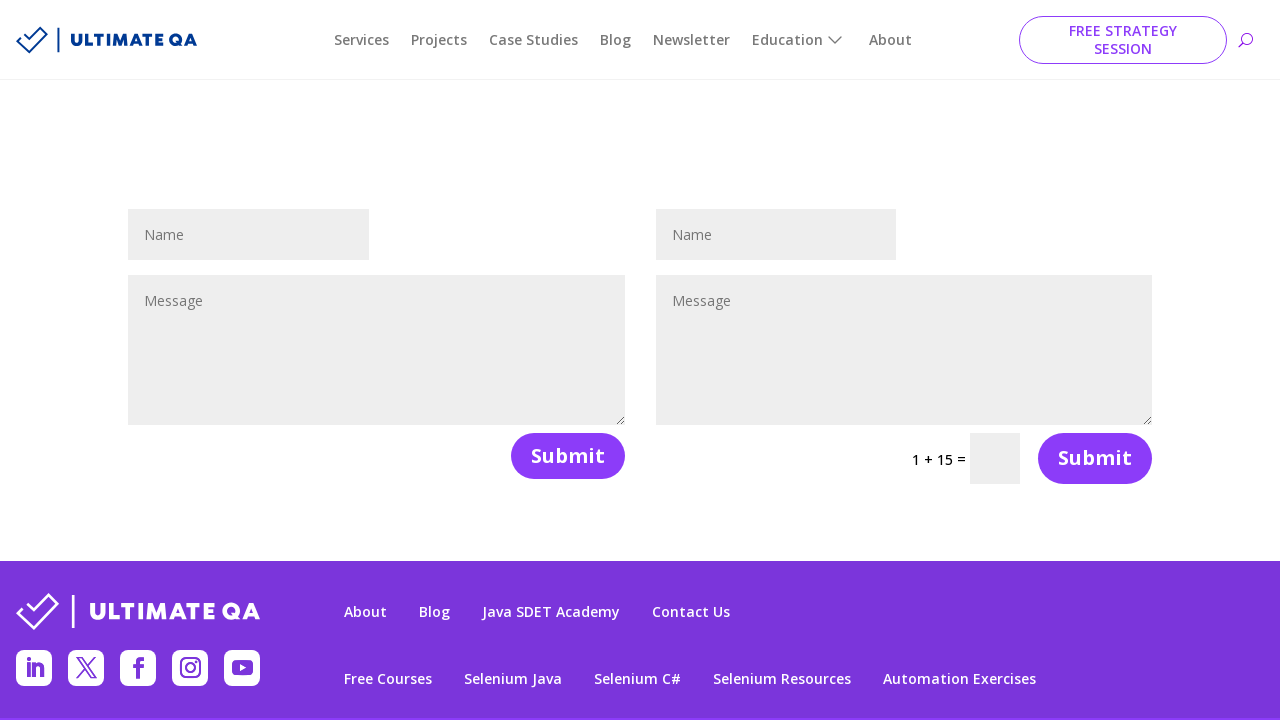

Navigated to contact form page
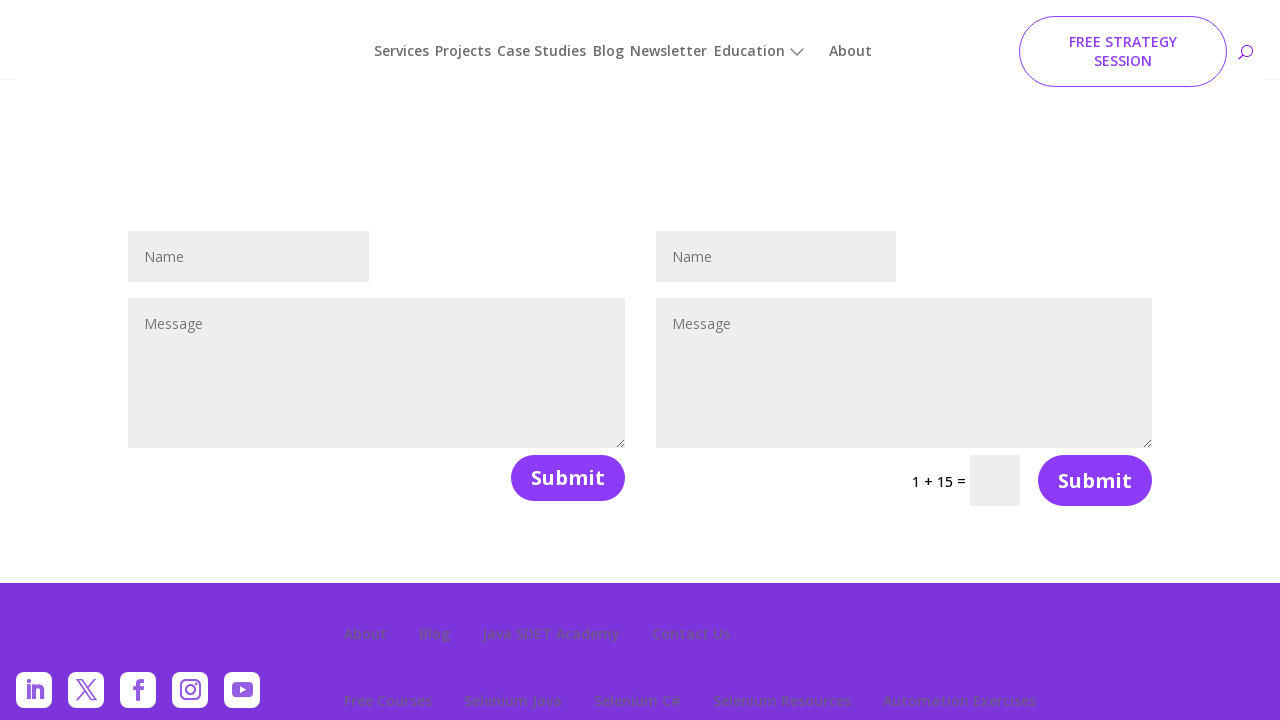

Filled name field with 'John Smith' on #et_pb_contact_name_0
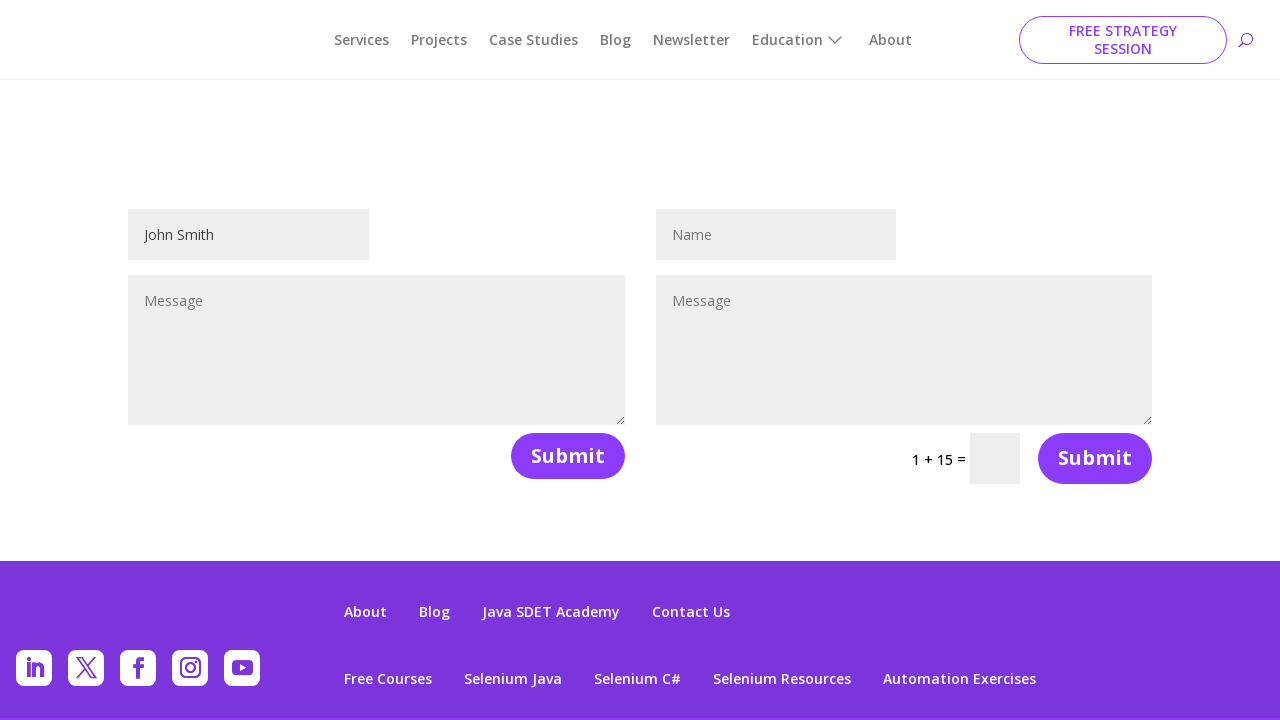

Filled message field with 'This is a test message' on #et_pb_contact_message_0
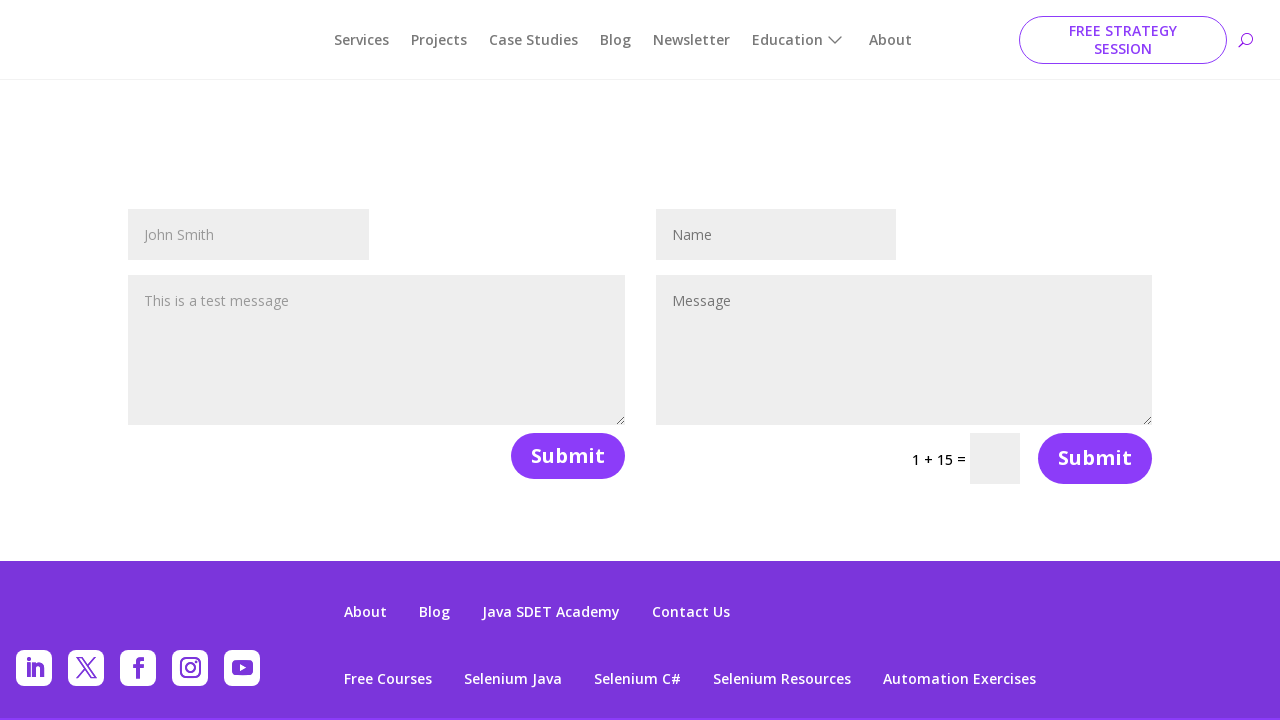

Clicked submit button to send form at (568, 456) on xpath=//*[@id="et_pb_contact_form_0"]/div[2]/form/div/button
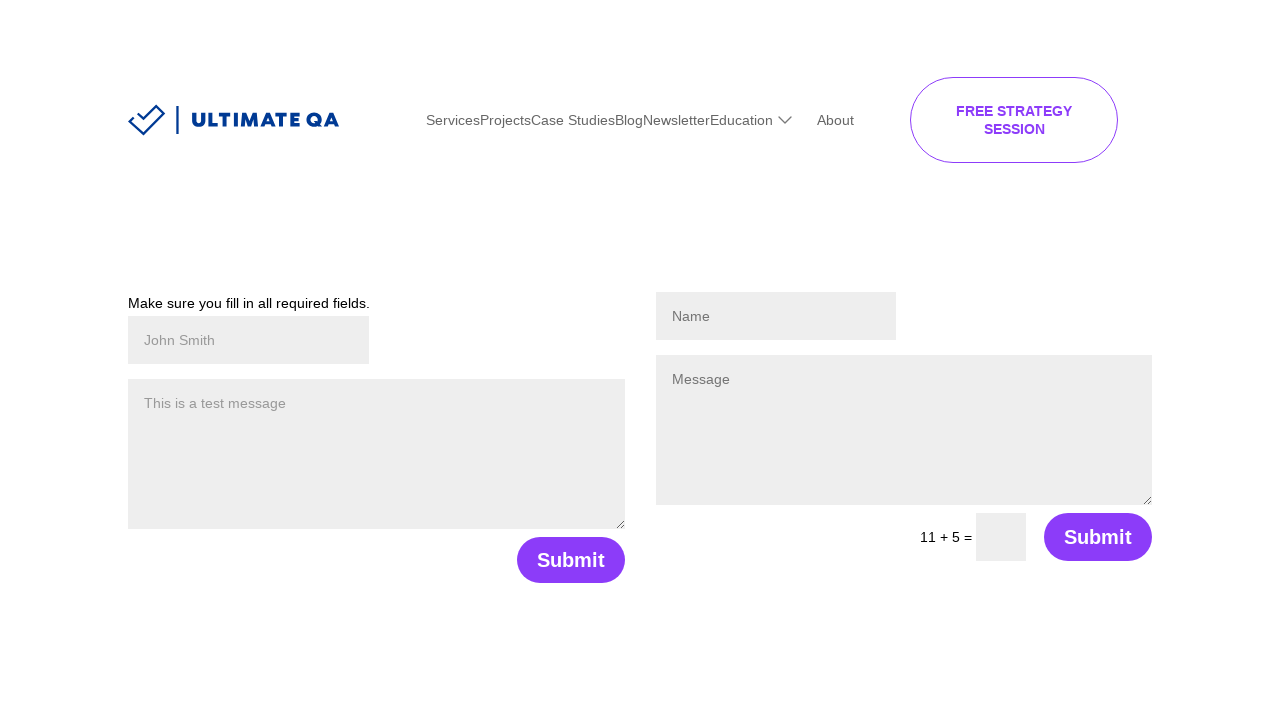

Success message appeared after form submission
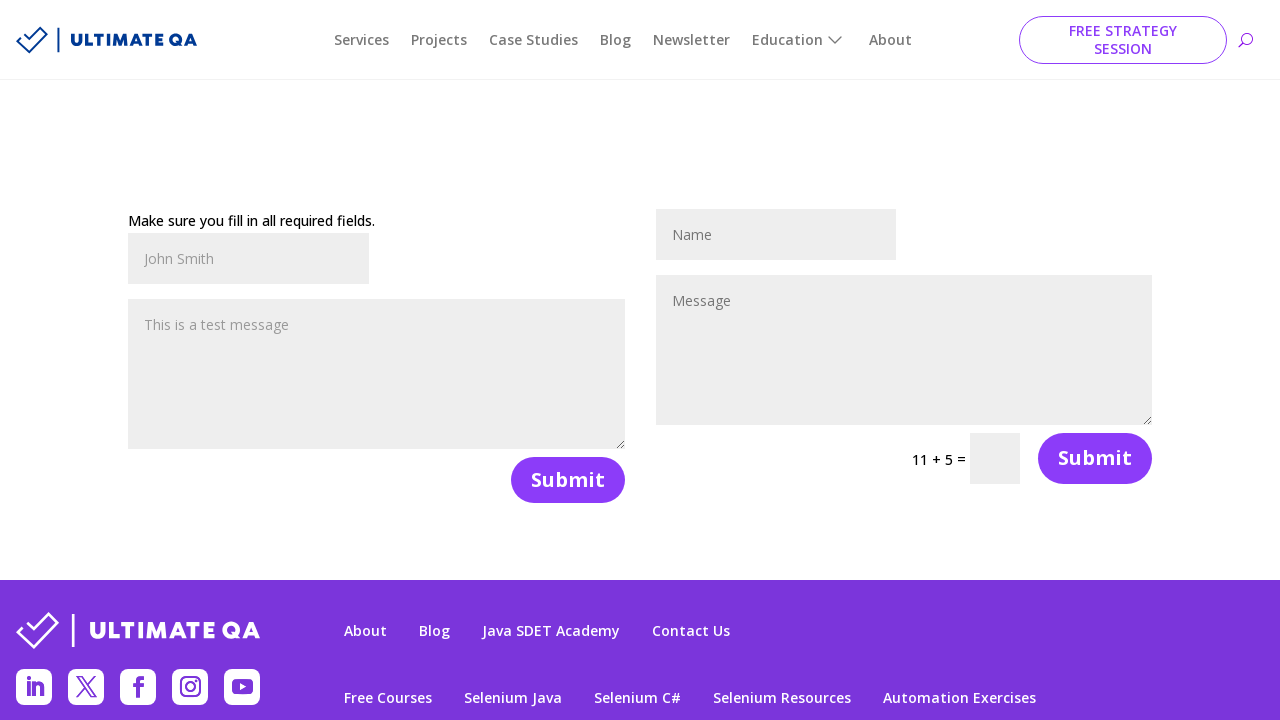

Verified success message is visible
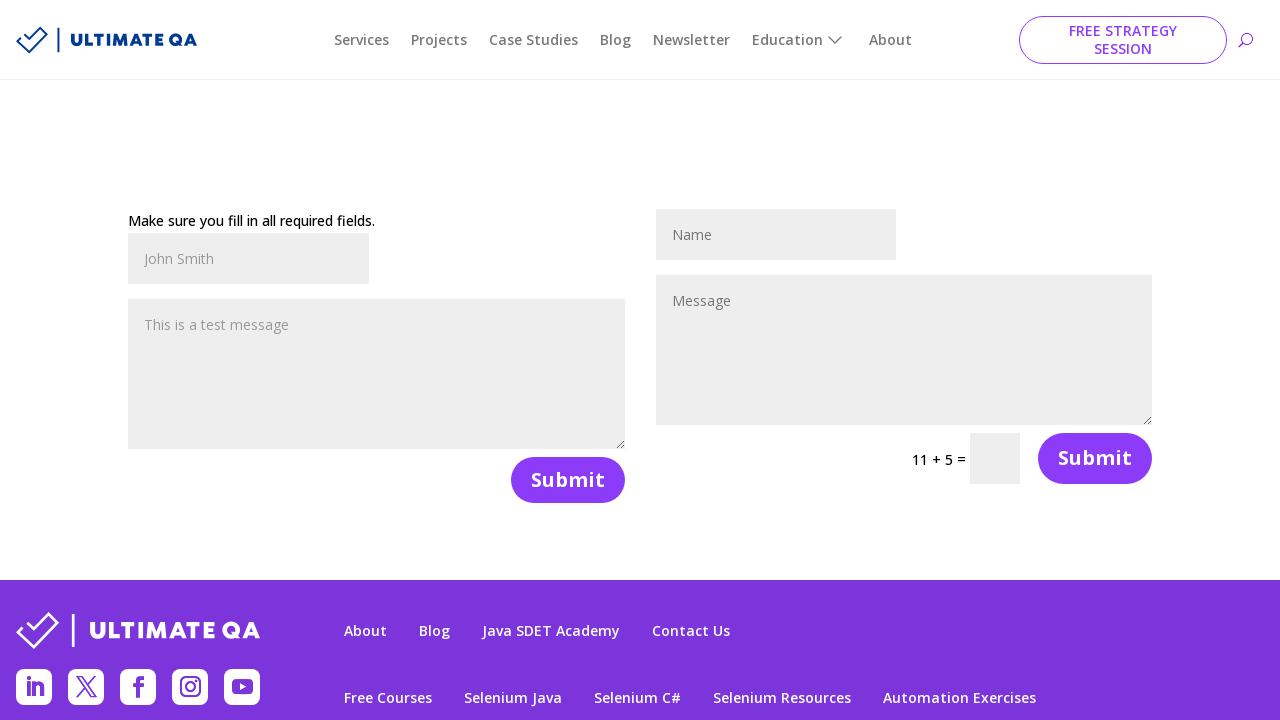

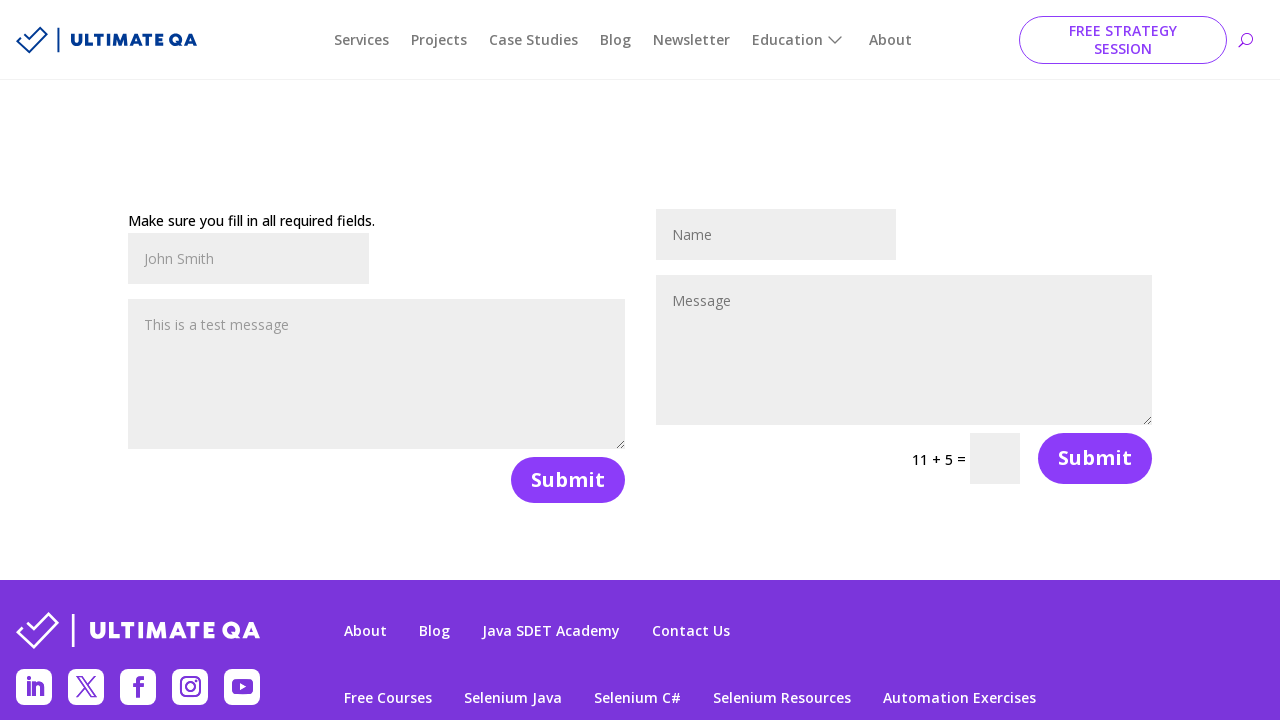